Tests minimize and maximize functionality of a dialog window

Starting URL: https://www.leafground.com/alert.xhtml

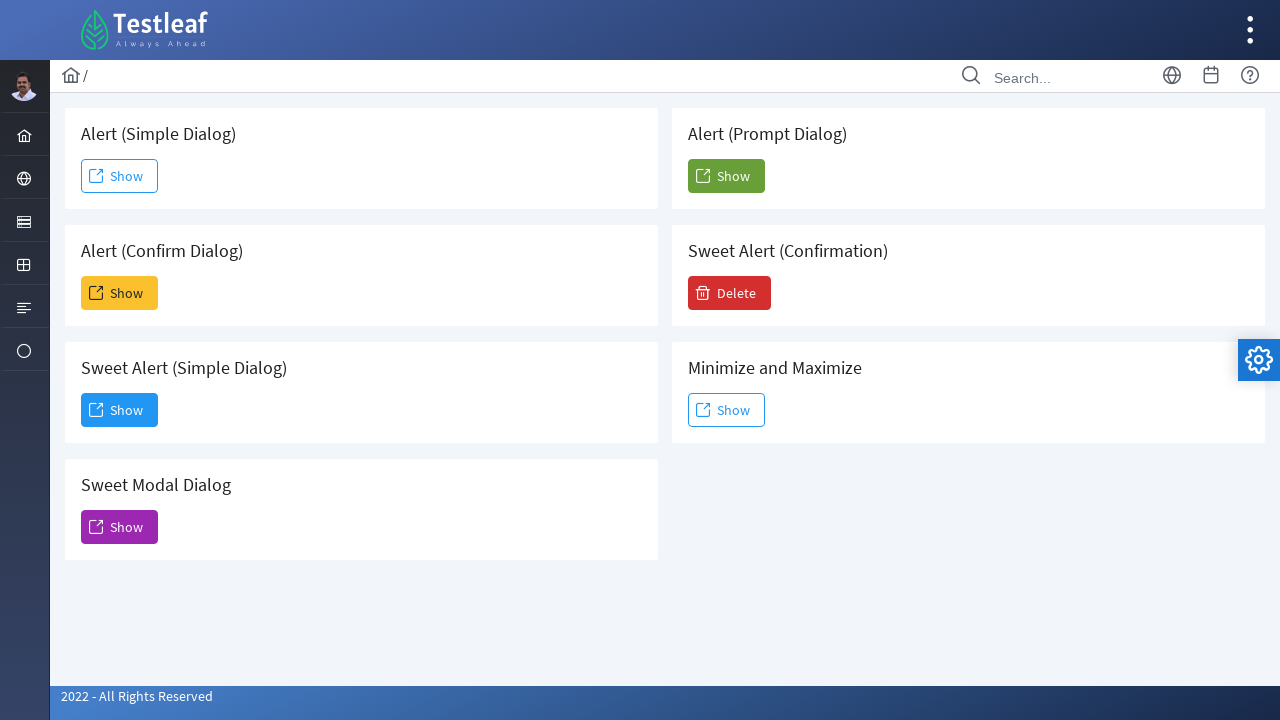

Clicked Show button to open dialog window at (726, 410) on xpath=//button[@id='j_idt88:j_idt111']/span[text()='Show']
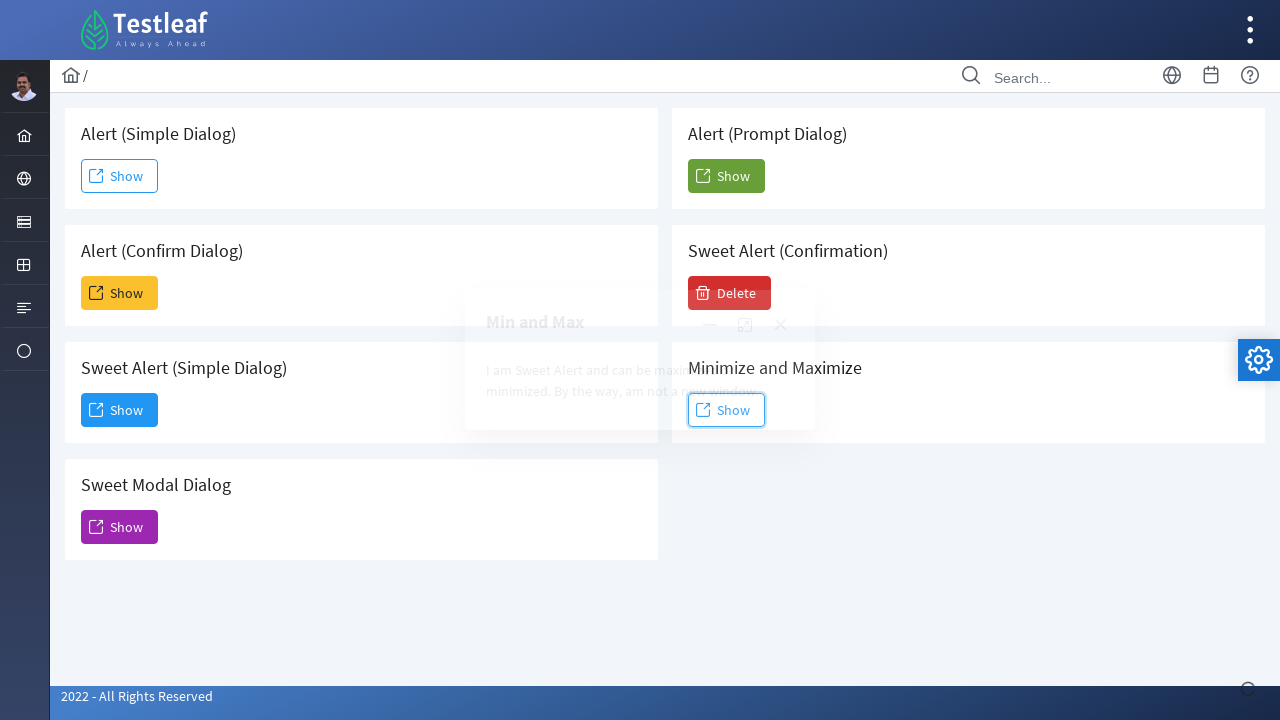

Waited for maximize button to be visible
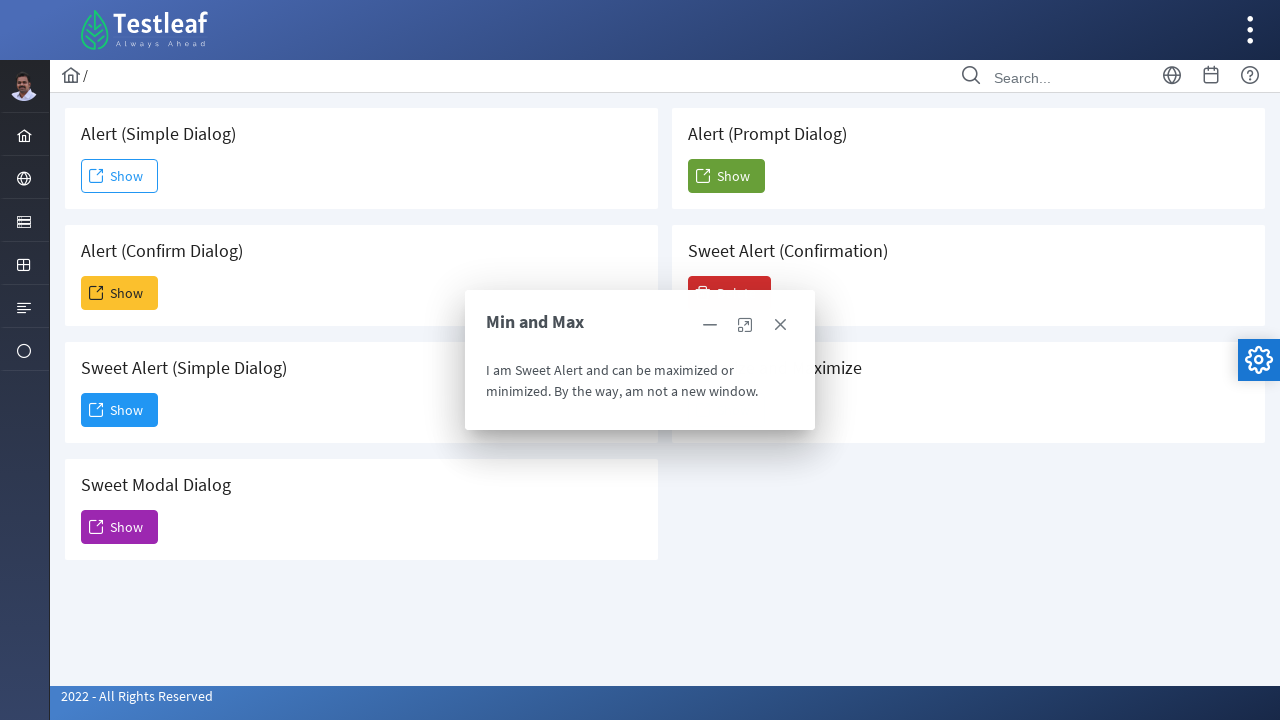

Clicked maximize button to expand dialog window at (745, 325) on xpath=//a[@class='ui-dialog-titlebar-icon ui-dialog-titlebar-maximize ui-corner-
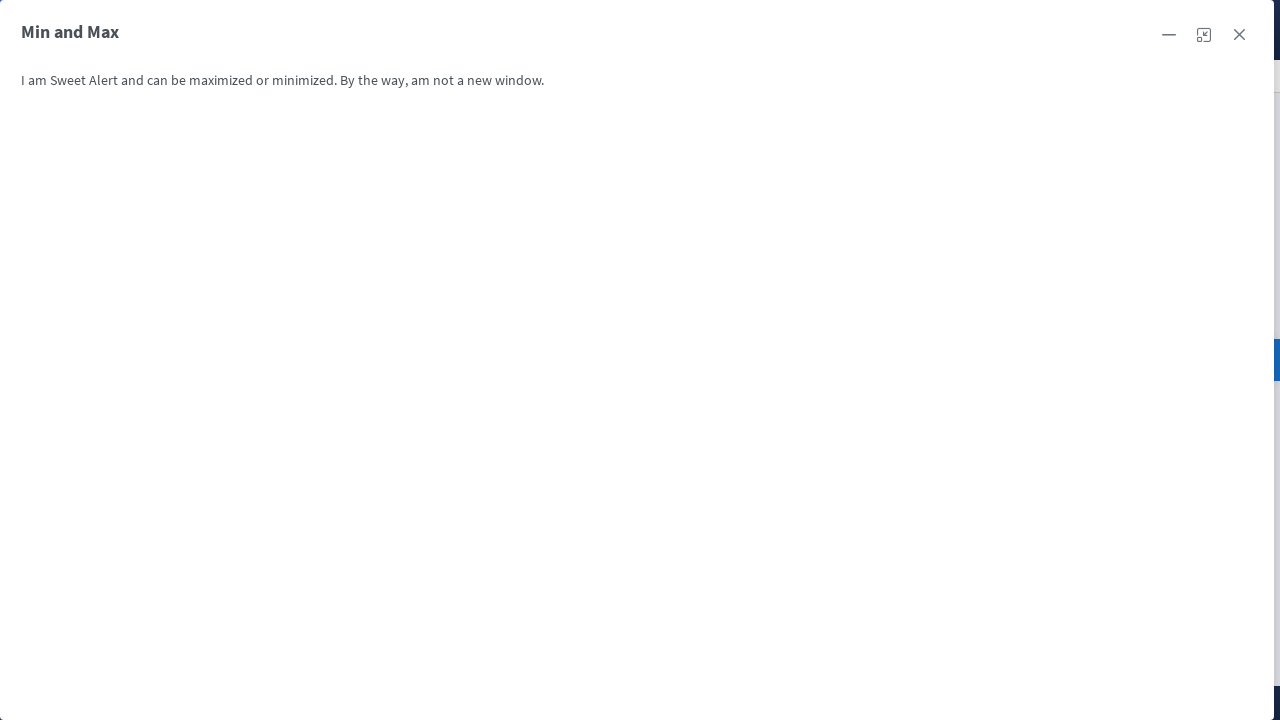

Clicked close button to close the dialog window at (1239, 35) on xpath=//span[@id='j_idt88:j_idt112_title']/following::span
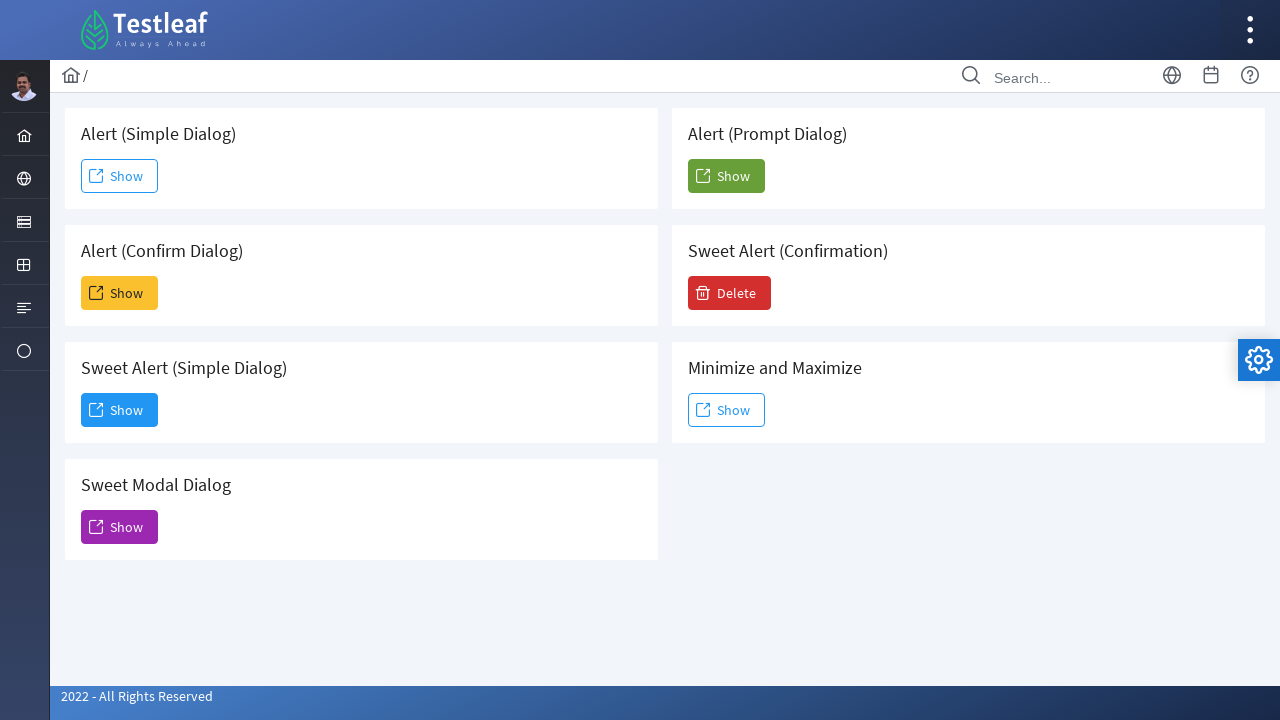

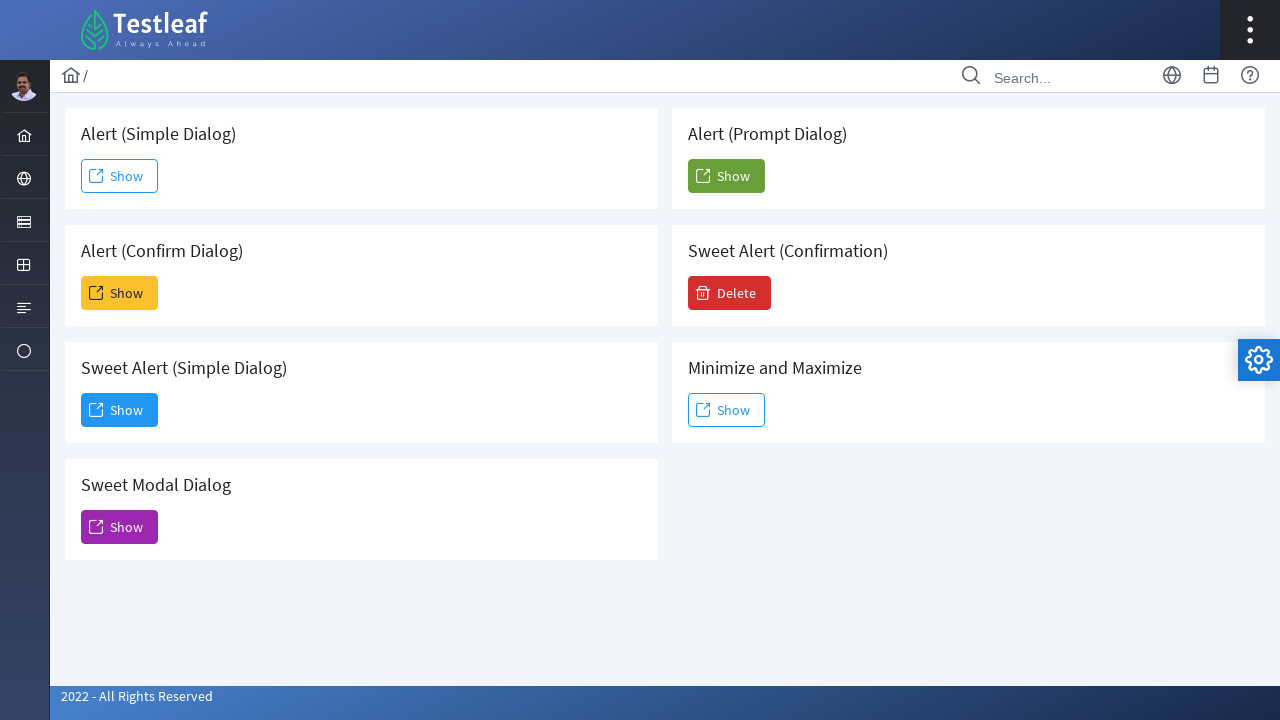